Tests the age form by entering name and age, then submitting and verifying the result message

Starting URL: https://kristinek.github.io/site/examples/age

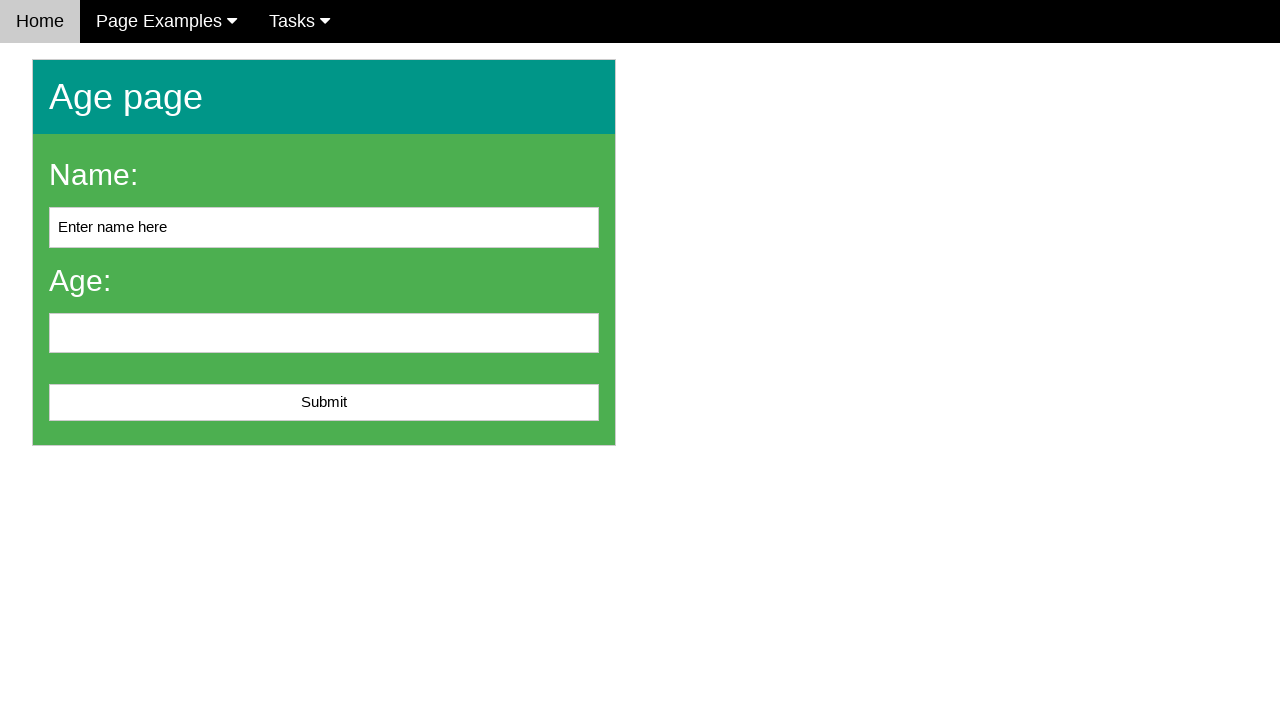

Filled name field with 'John Smith' on #name
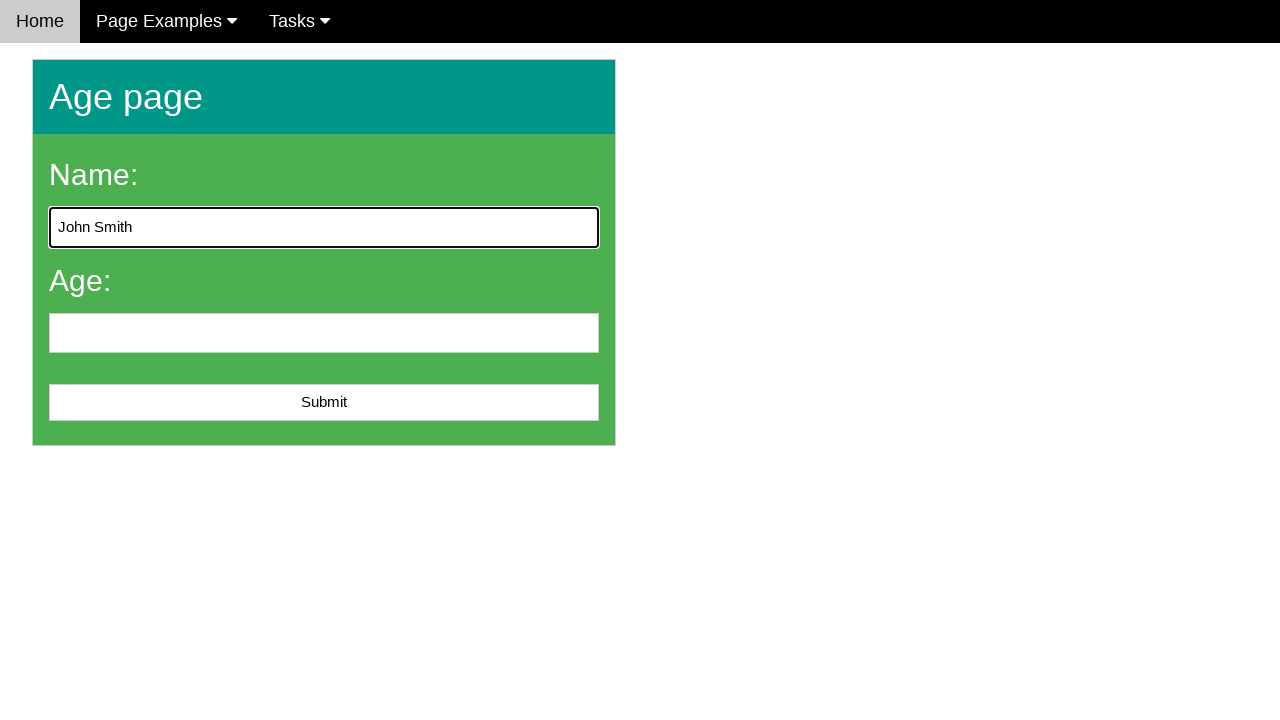

Filled age field with '25' on #age
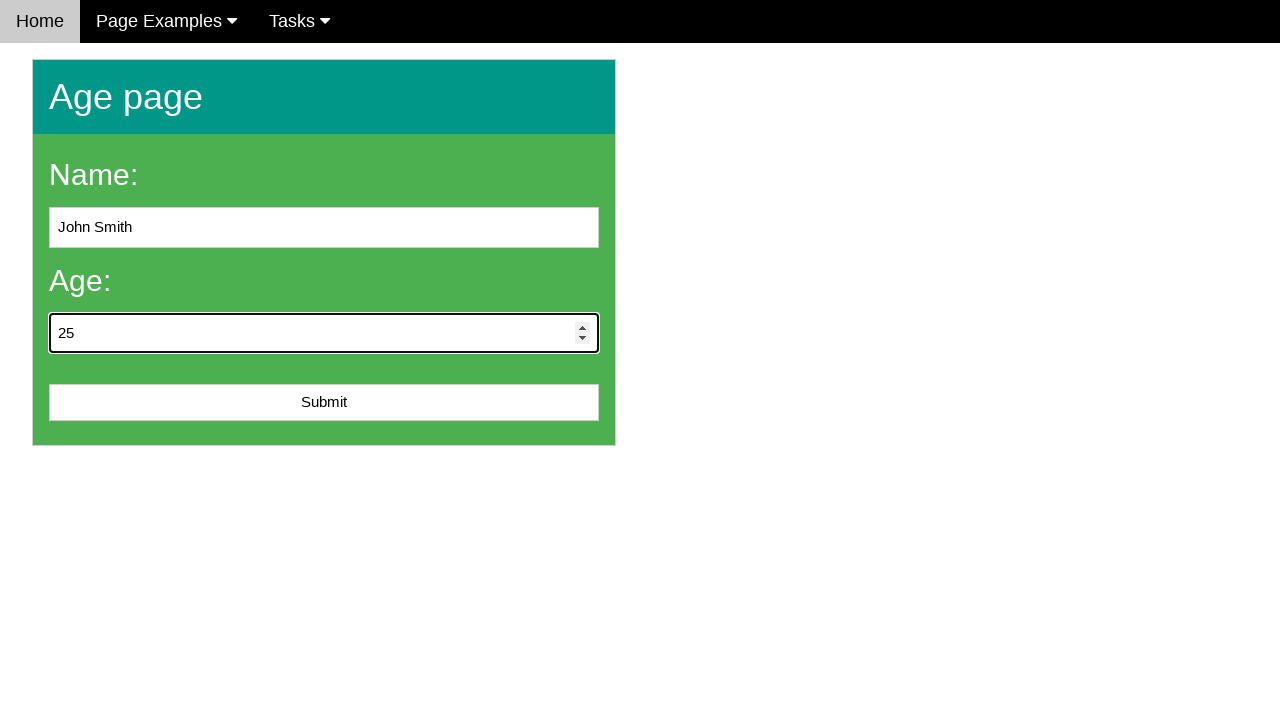

Clicked submit button to submit the age form at (324, 403) on #submit
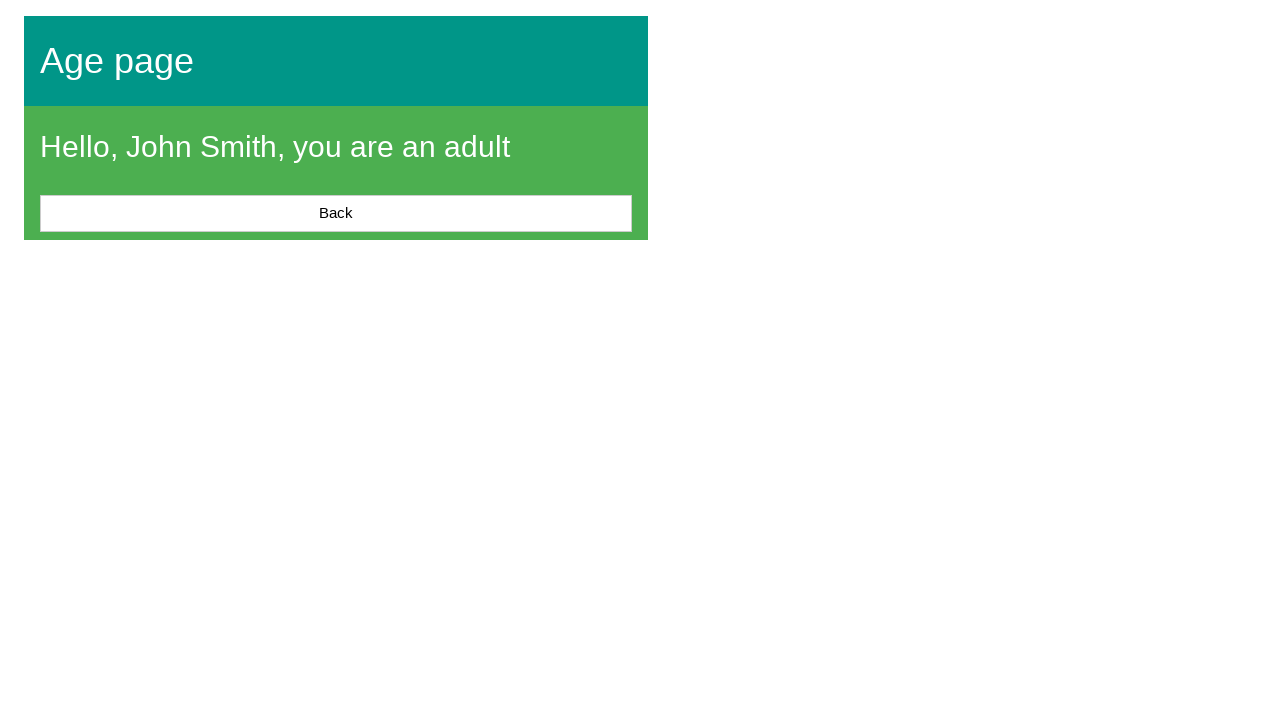

Result message element loaded and became visible
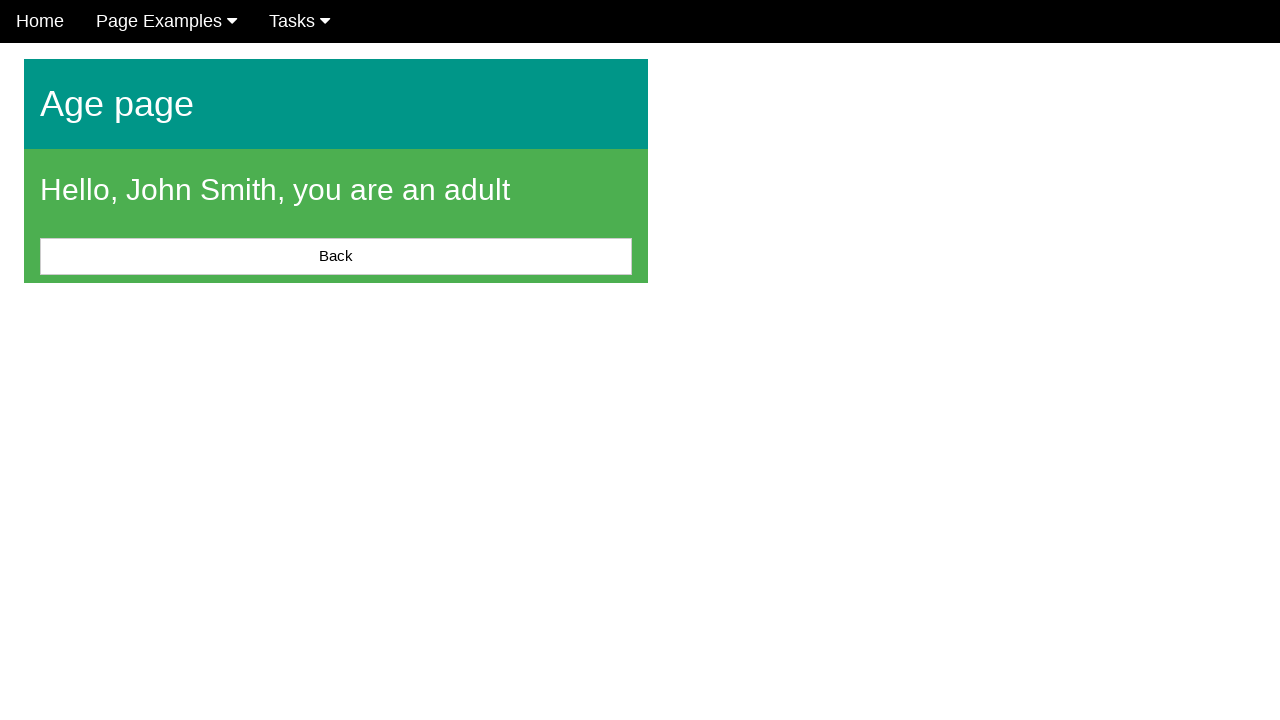

Located the result message element for verification
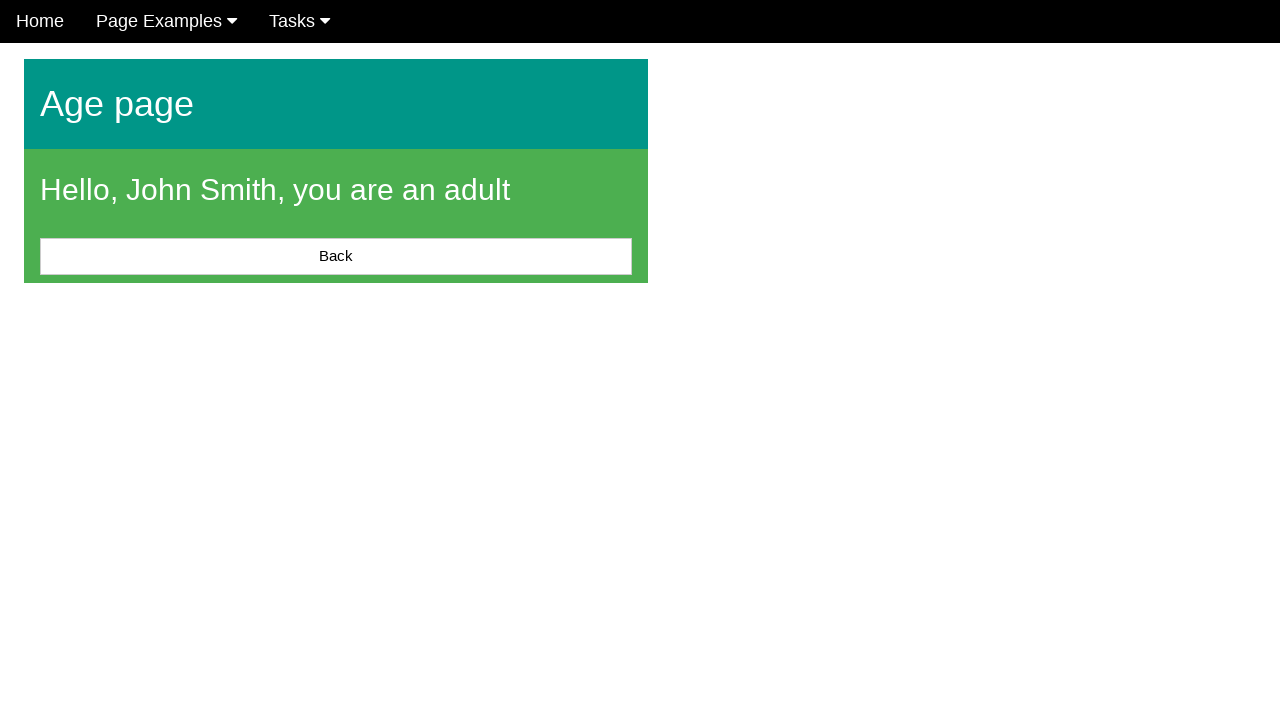

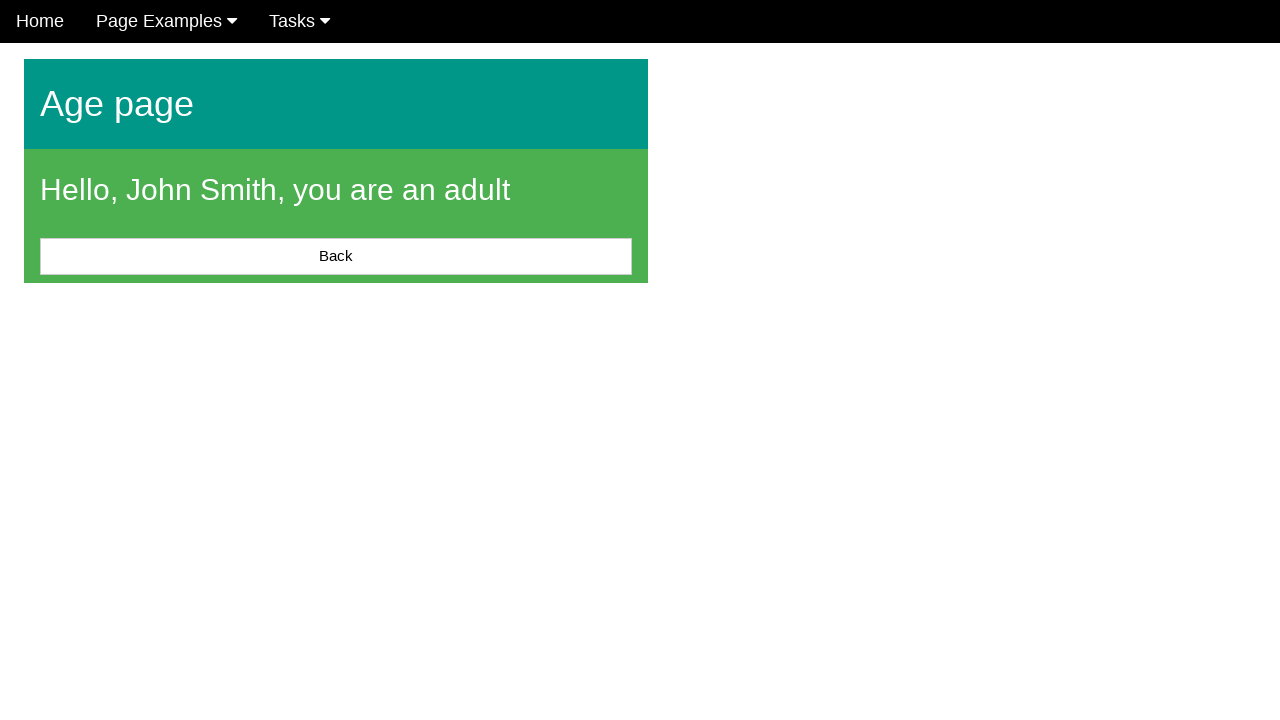